Navigates to the school circulars page and verifies that circular links are present on the page

Starting URL: https://www.iiscastelli.edu.it/pager.aspx?page=circolari

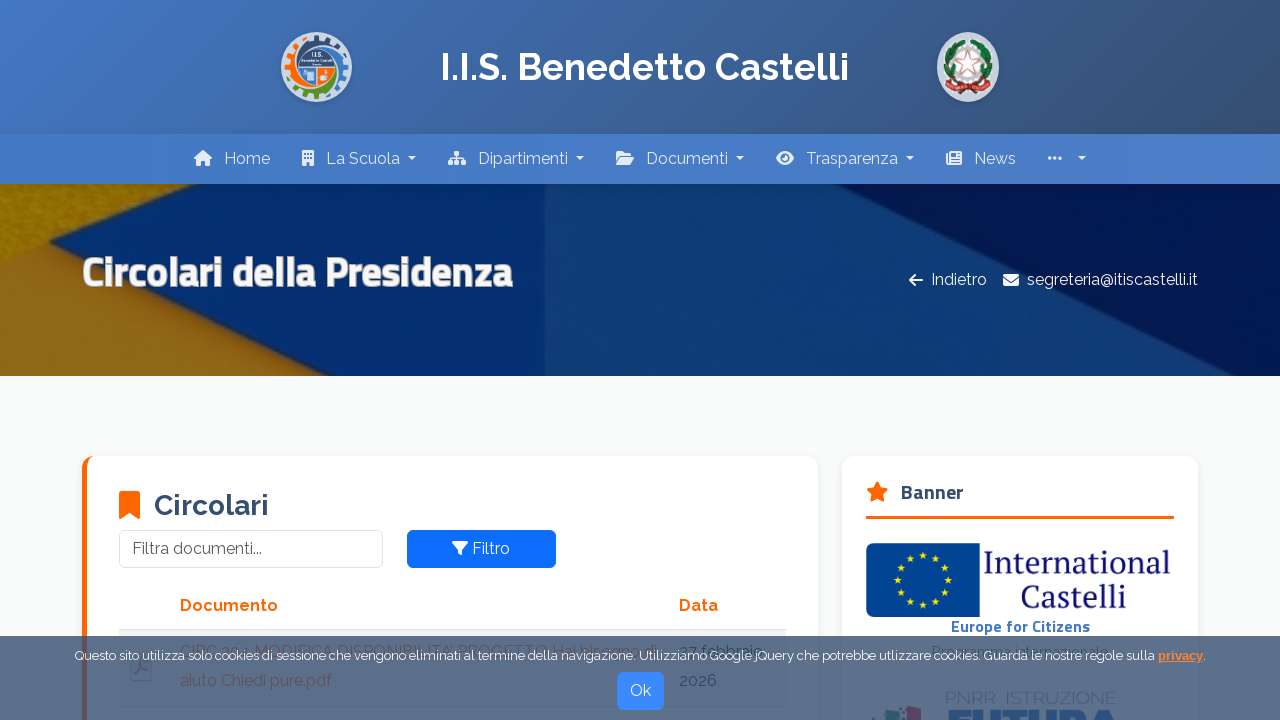

Verified page title contains 'Circolari'
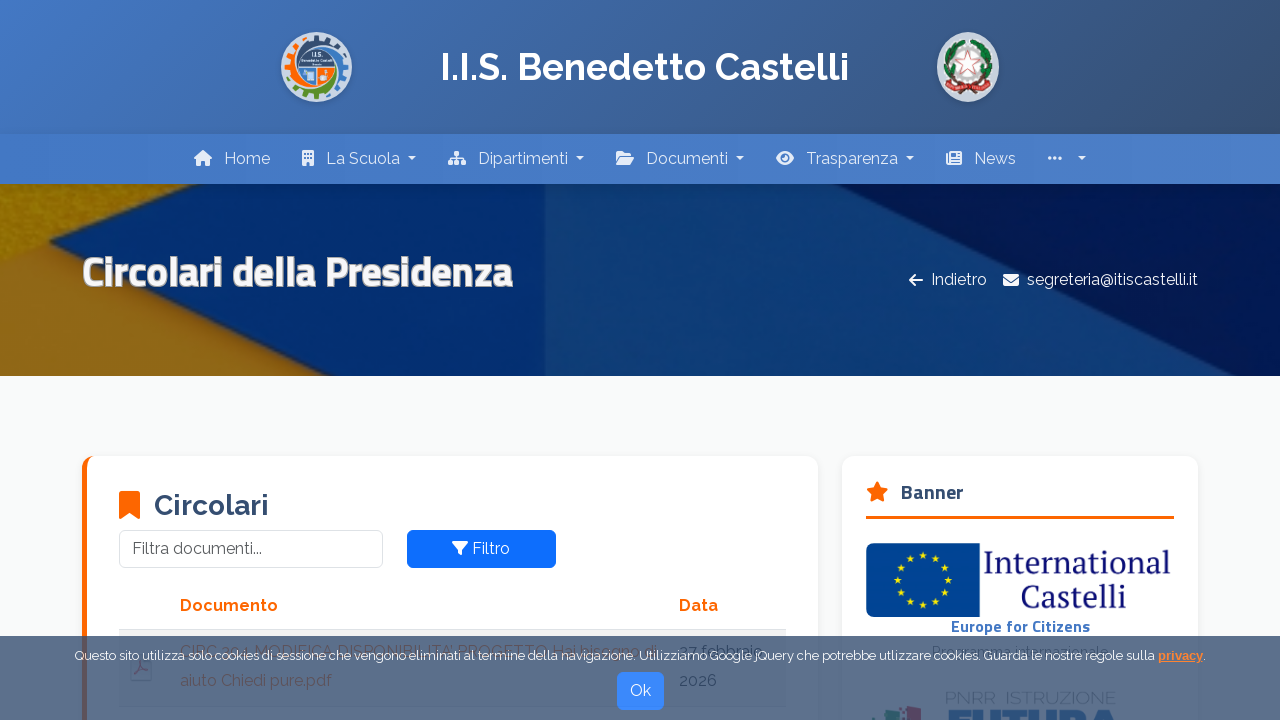

Waited for circular links to load on the page
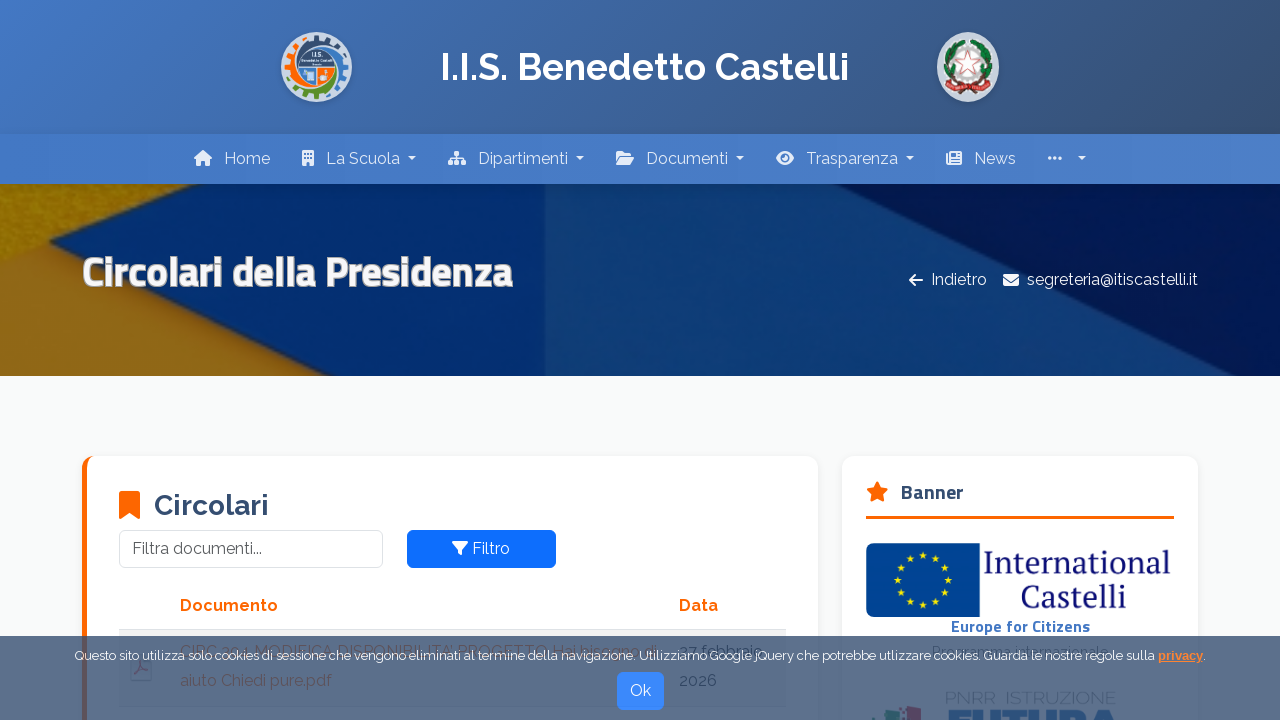

Clicked on the first circular link at (212, 505) on a:has-text('CIRC ')
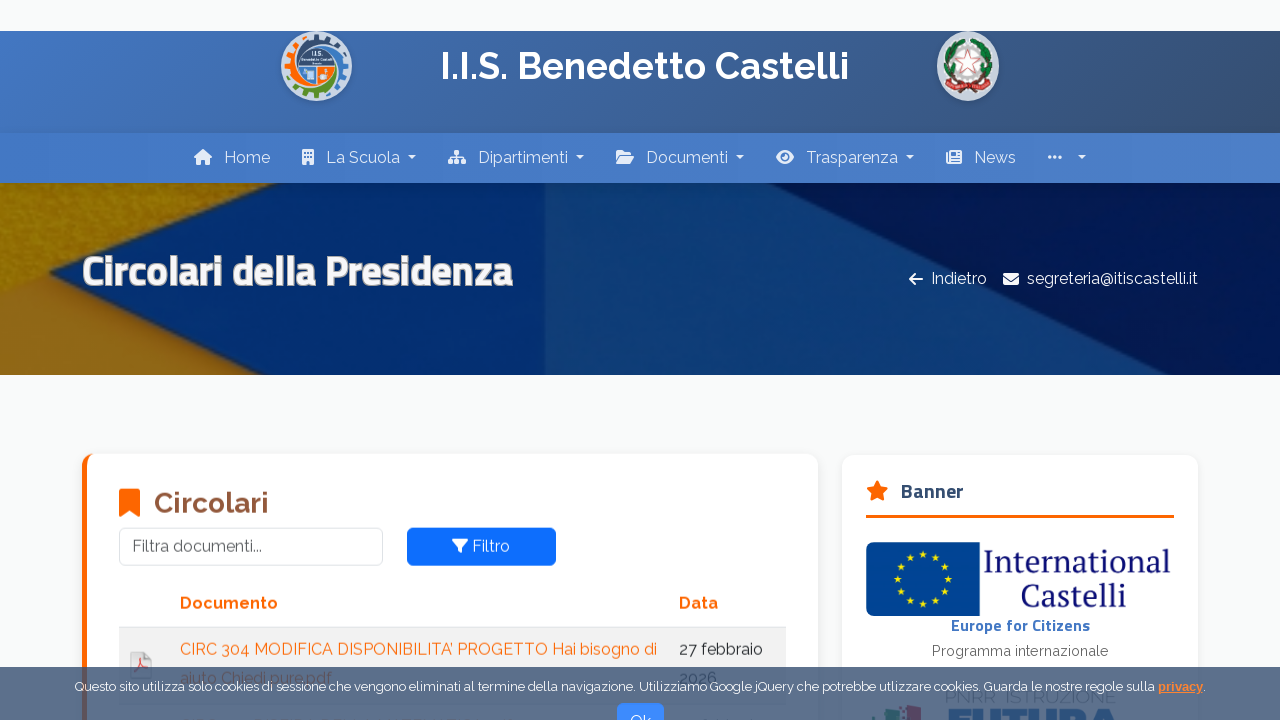

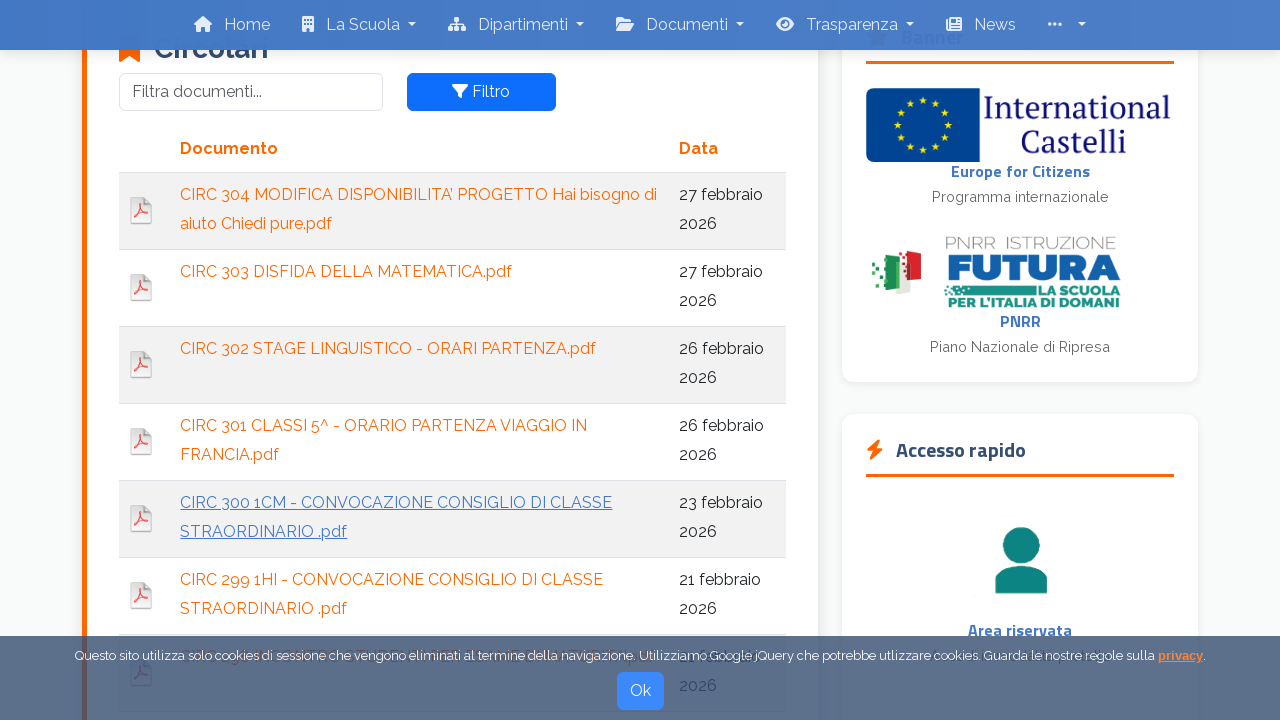